Tests alert handling functionality by clicking a prompt button, entering text into the alert dialog, and accepting it

Starting URL: http://omayo.blogspot.com/

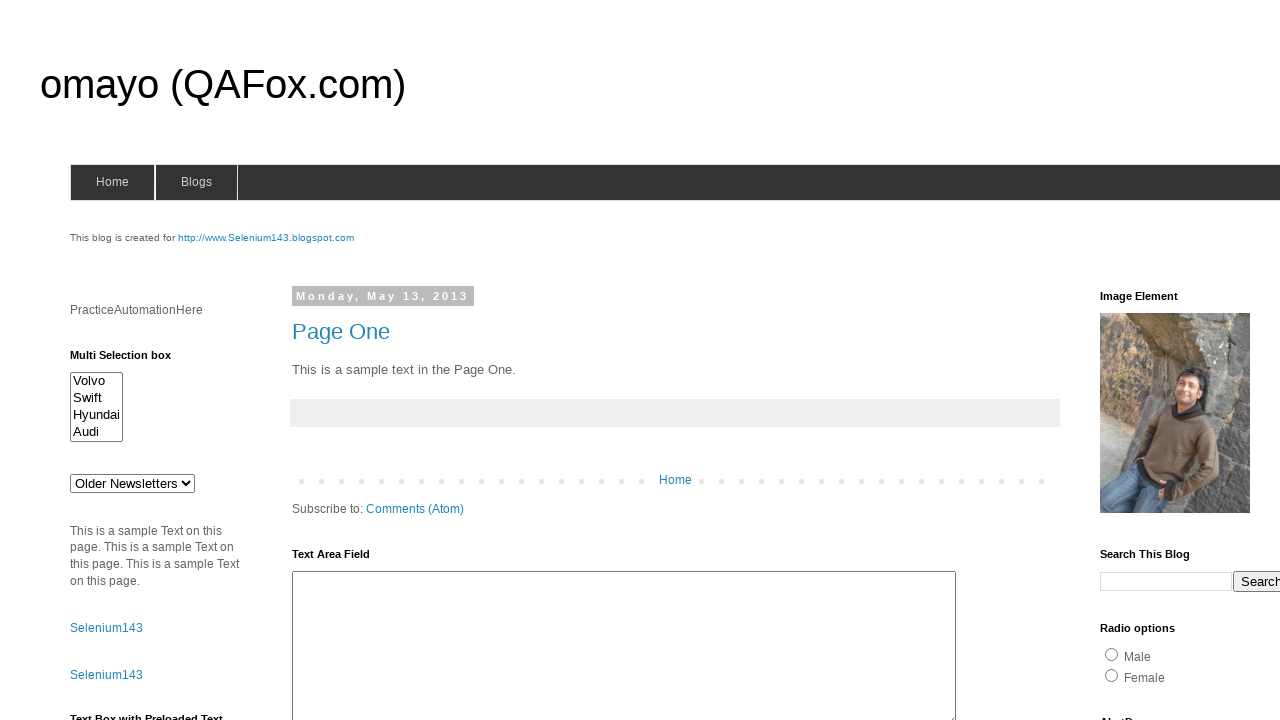

Clicked the prompt button to trigger alert dialog at (1140, 361) on #prompt
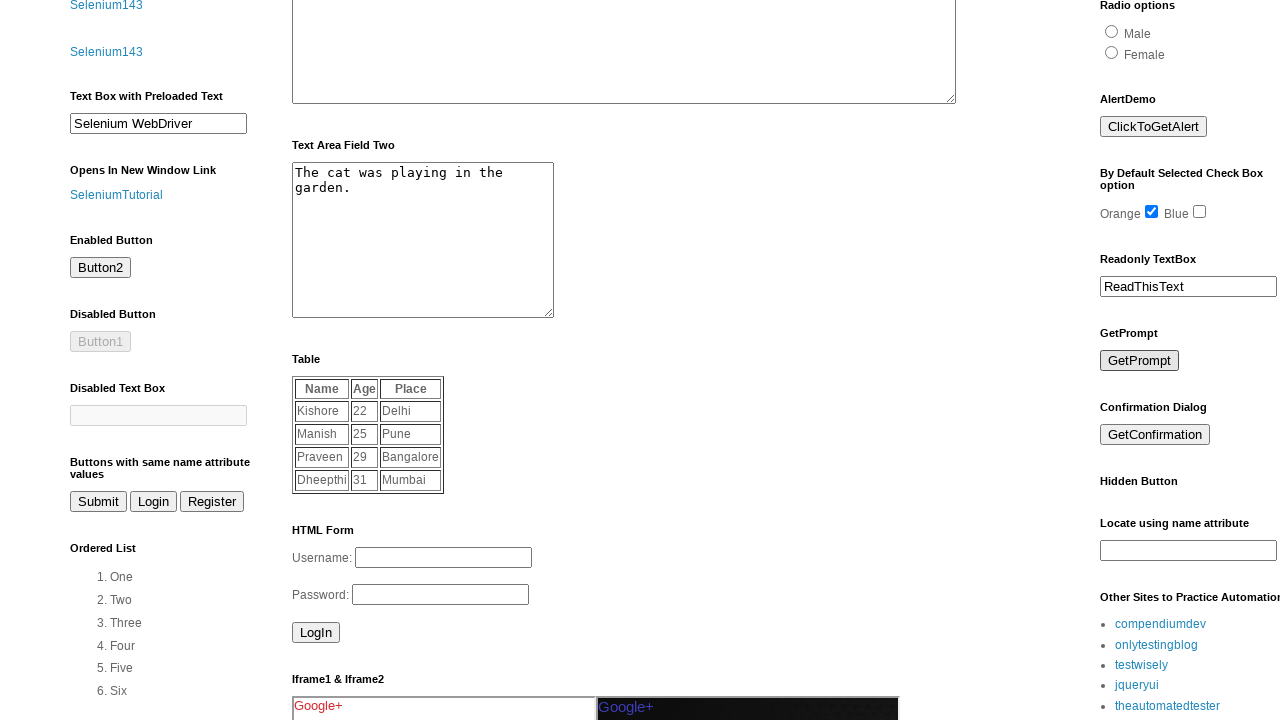

Set up dialog handler to accept prompt with text 'mazhar'
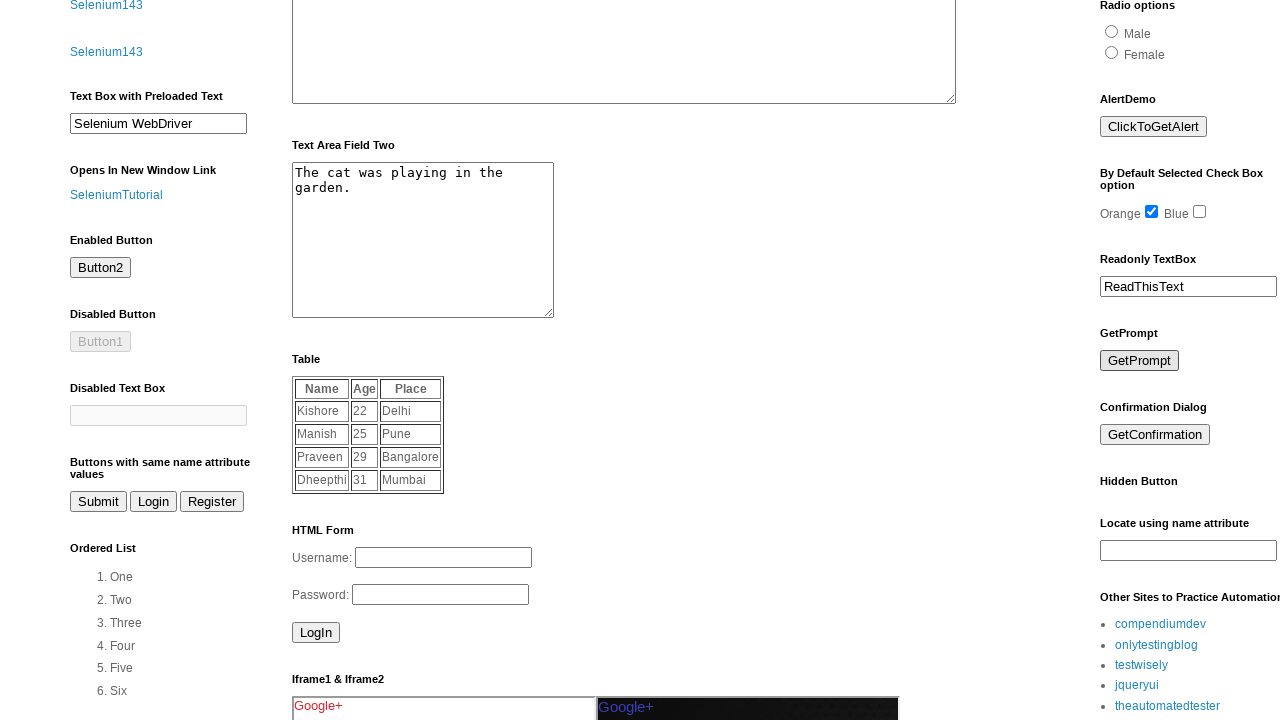

Located the prompt button element
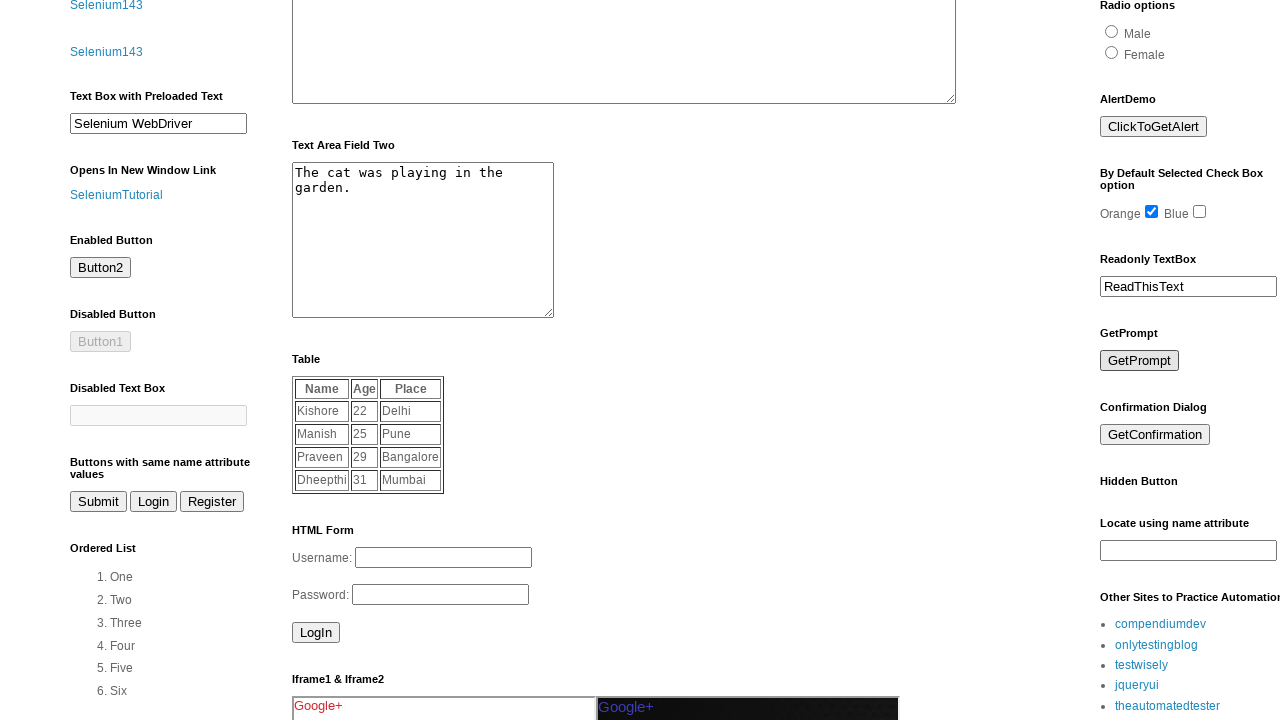

Verified that the prompt button is visible
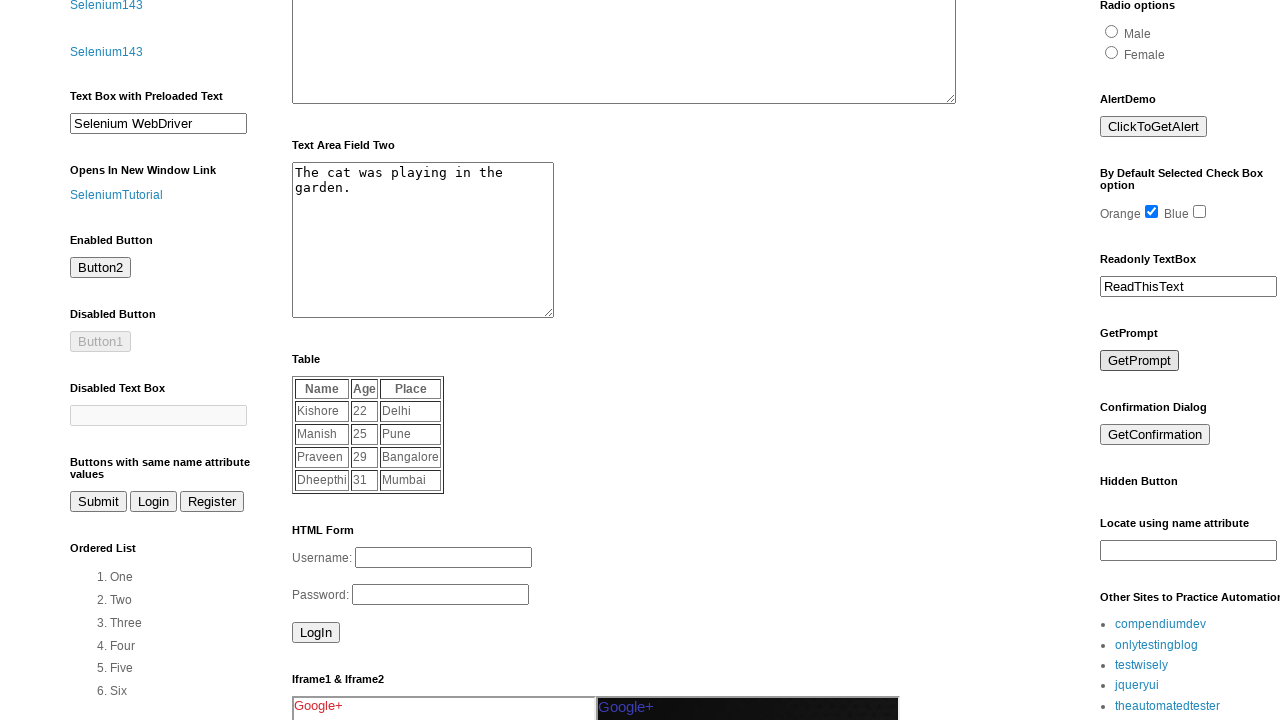

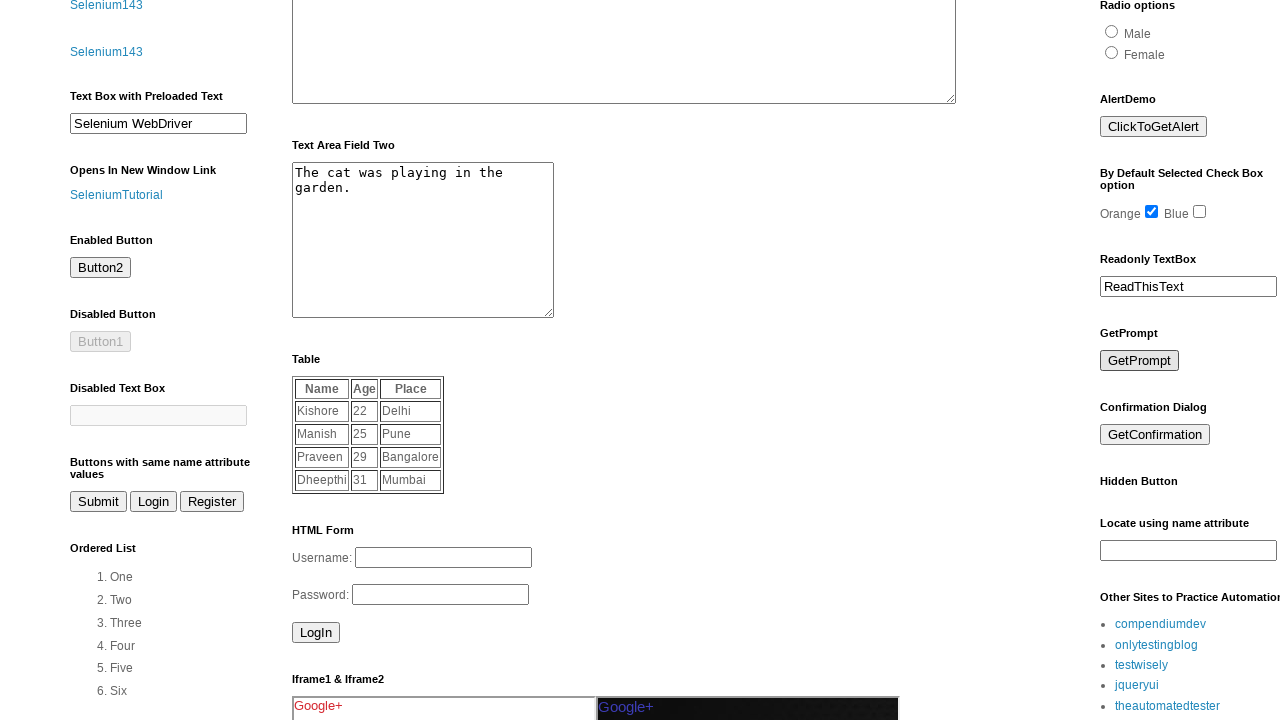